Tests filling in the 'from city' field with a city name

Starting URL: https://automationbysqatools.blogspot.com/2021/05/dummy-website.html

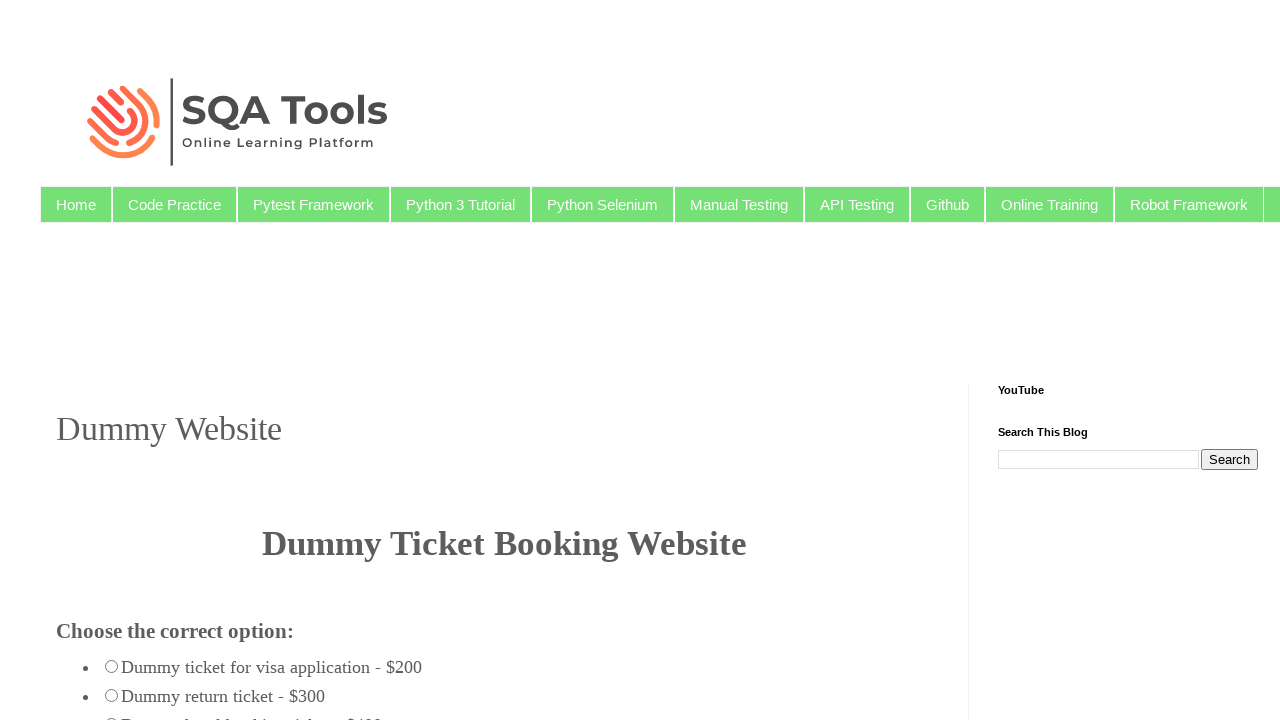

Navigated to dummy website
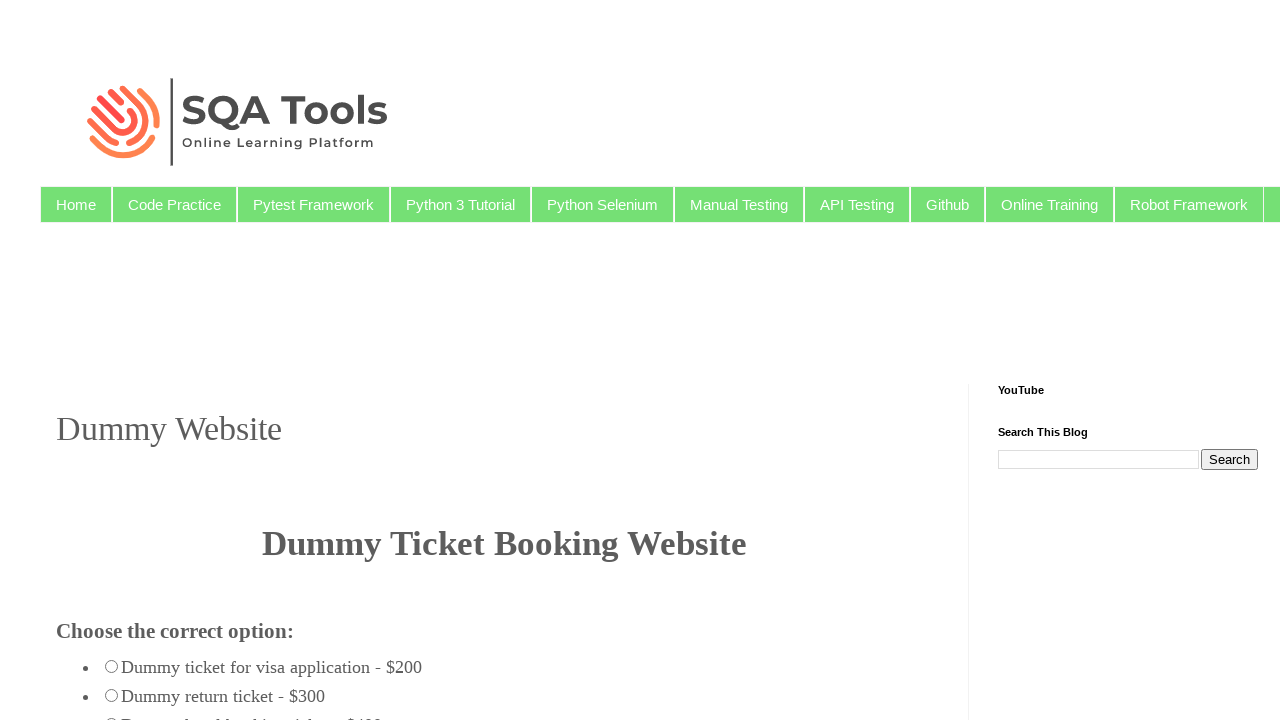

Filled 'from city' field with 'Mumbai' on //input[@id='fromcity']
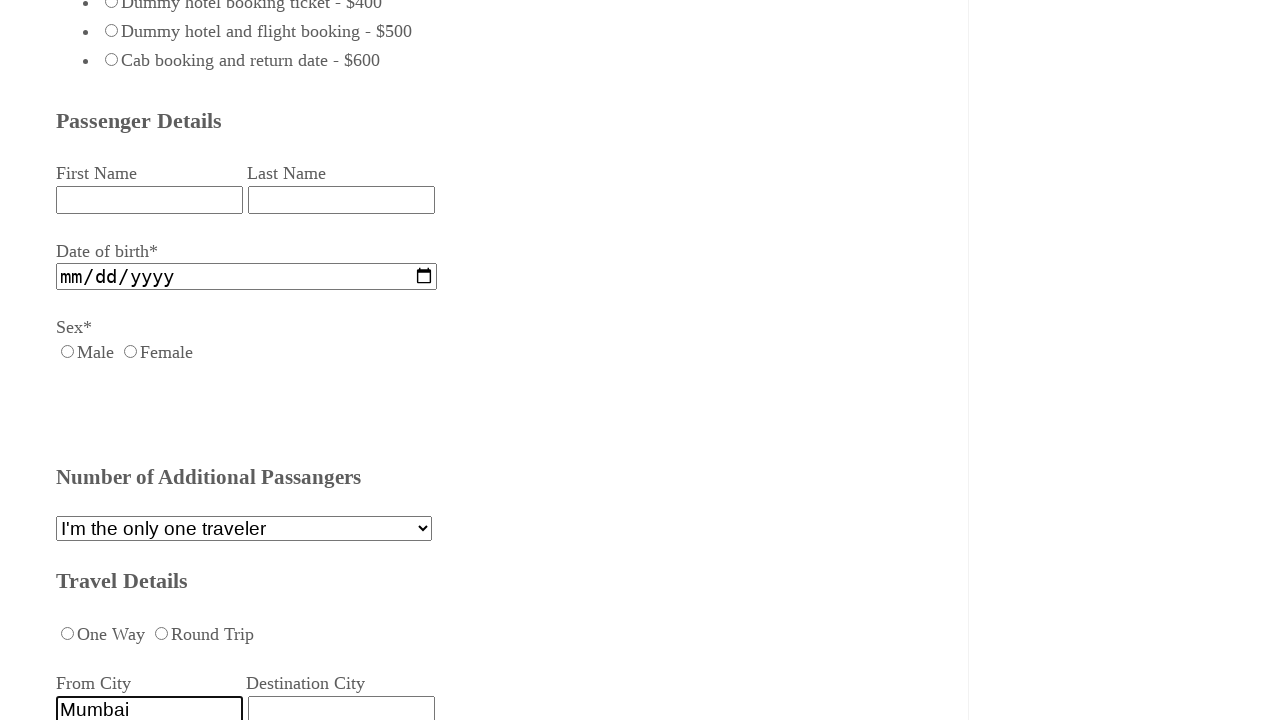

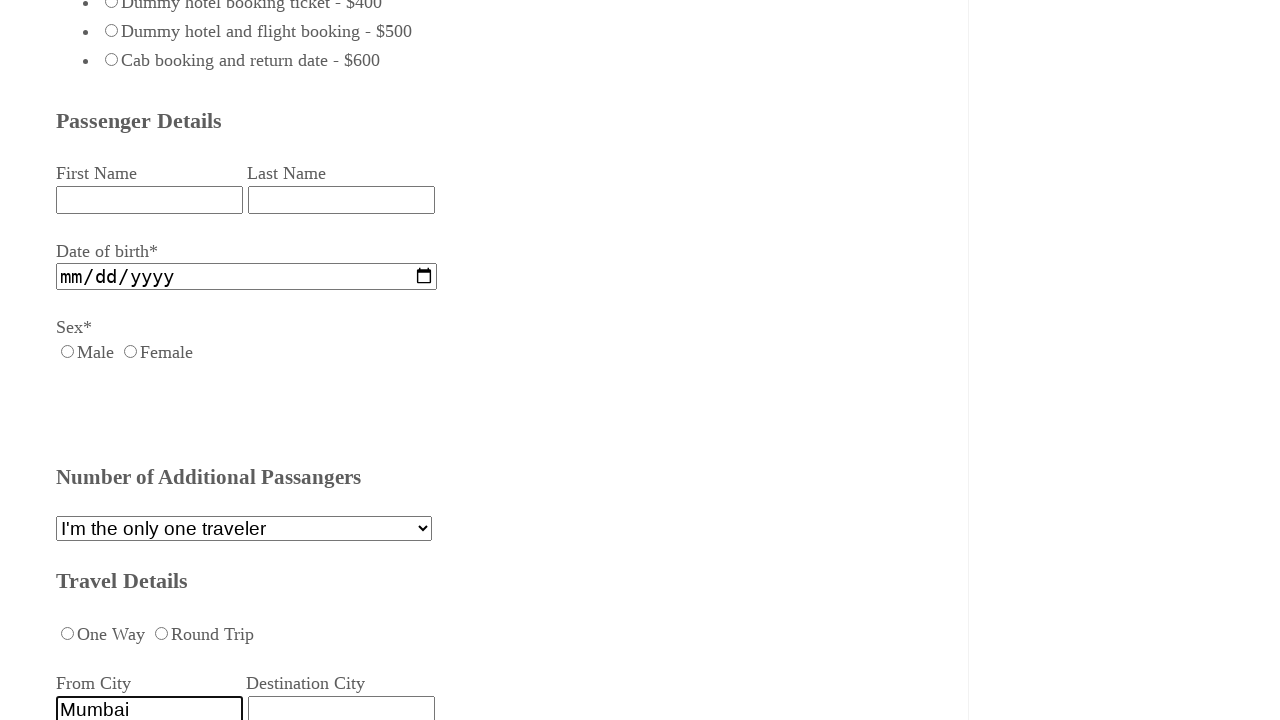